Navigates to a surf forecast page and clicks on the first three day summary expand buttons to reveal detailed forecast information for each day.

Starting URL: https://surfcaptain.com/forecast/southampton-new-york

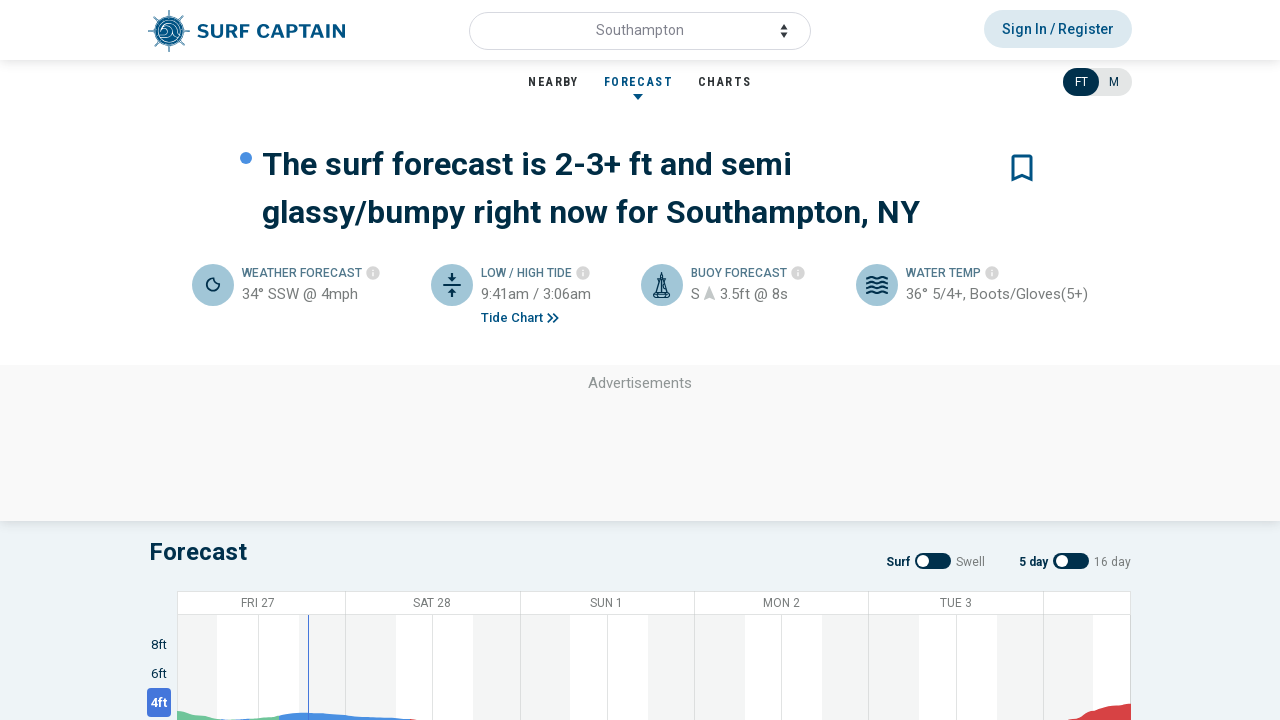

Navigated to Southampton, New York surf forecast page
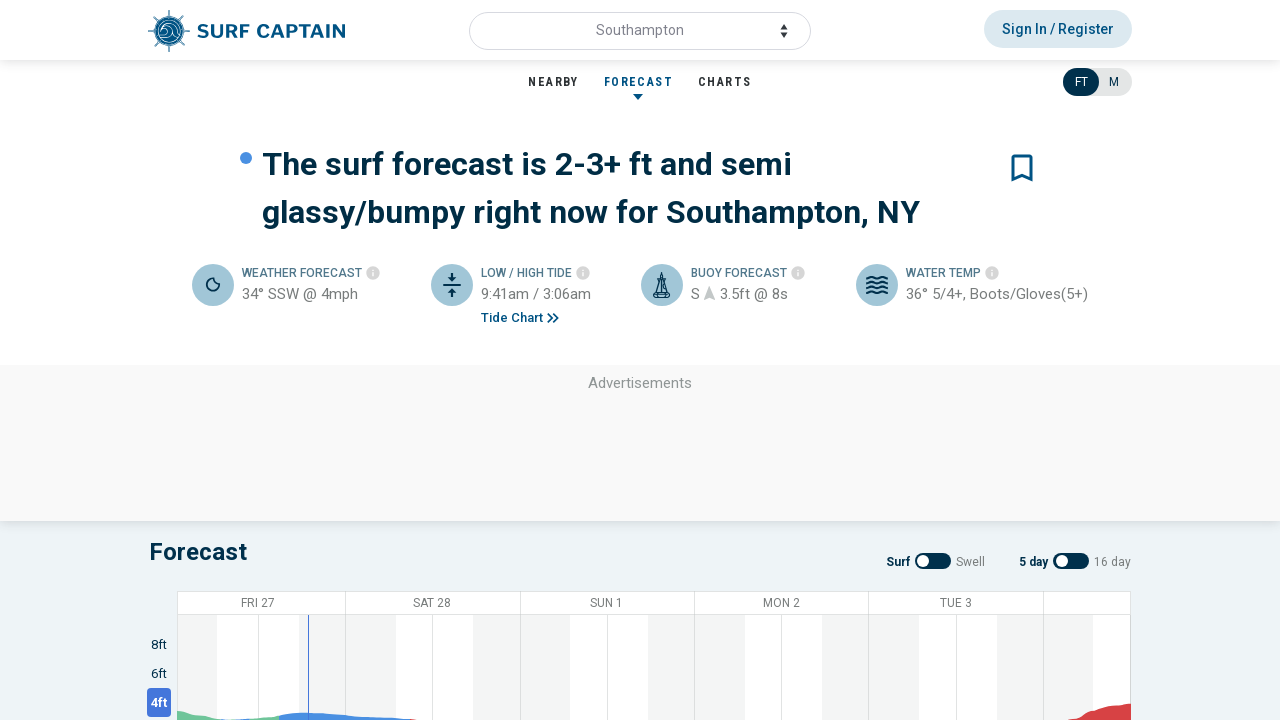

Located all day summary expand buttons
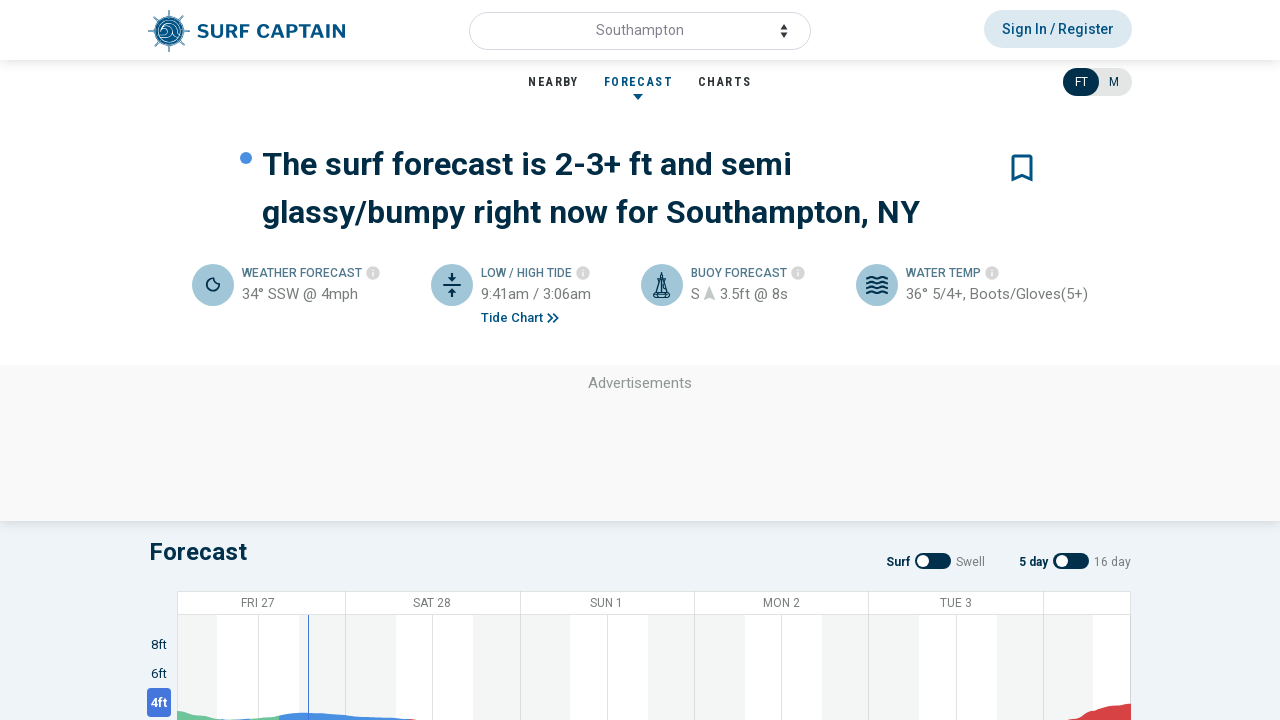

Clicked expand button for day 1 at (226, 361) on .summary-day-expand >> nth=0
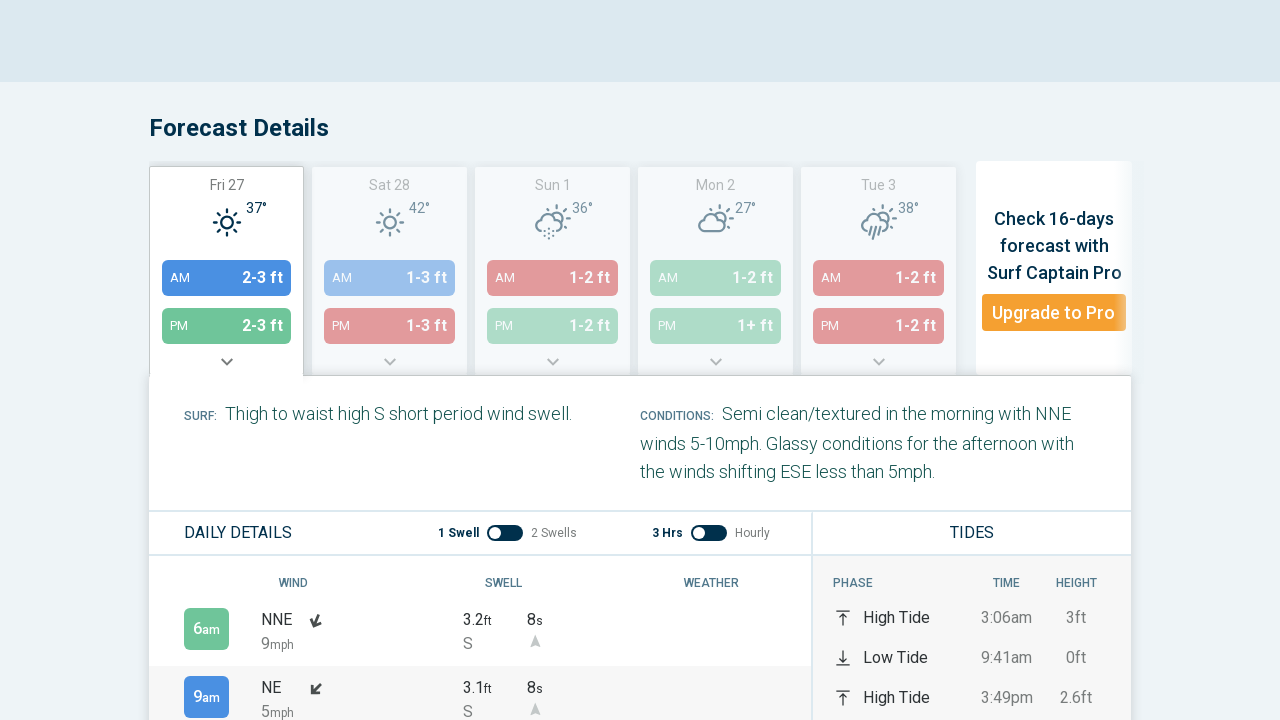

Waited for day 1 forecast details to expand and load
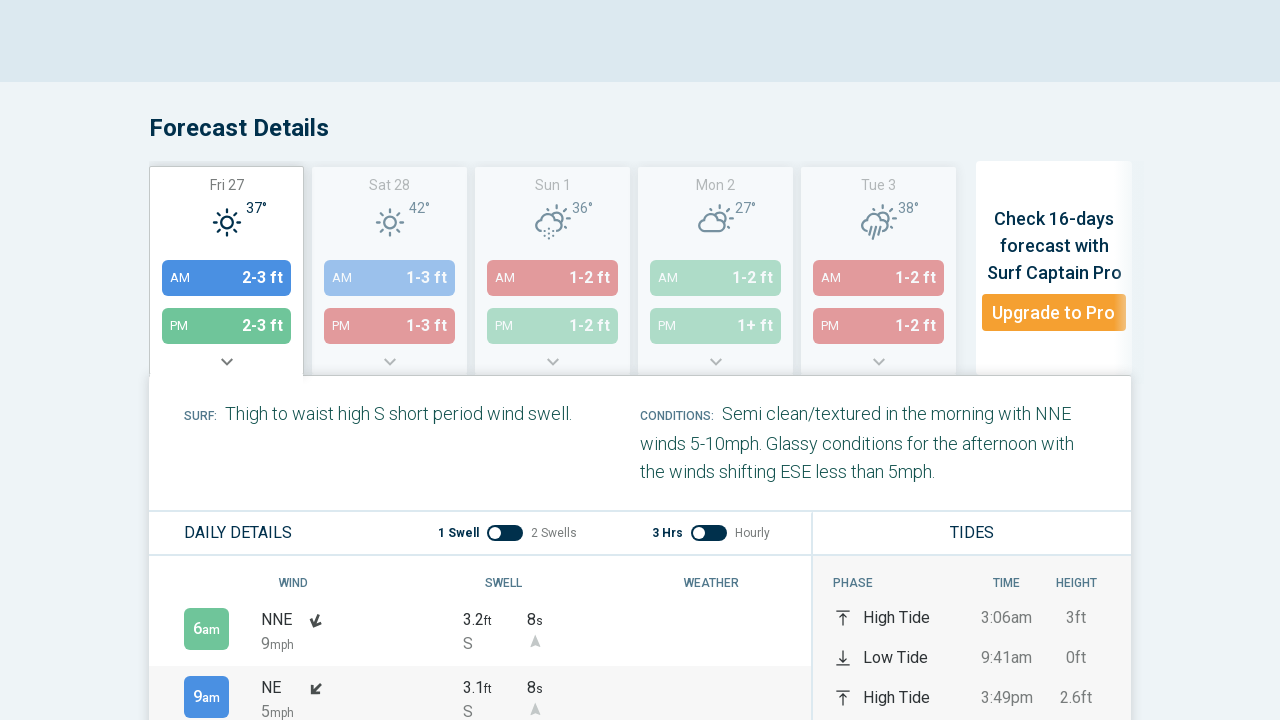

Clicked expand button for day 2 at (390, 362) on .summary-day-expand >> nth=1
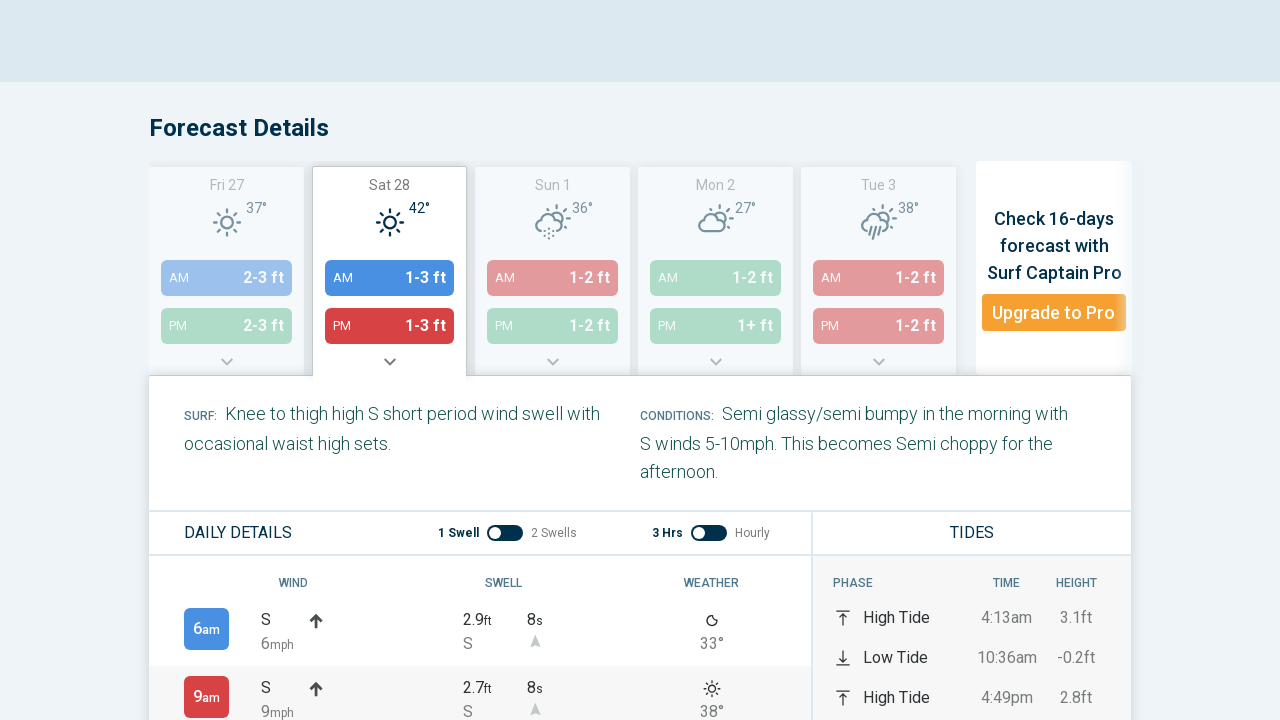

Waited for day 2 forecast details to expand and load
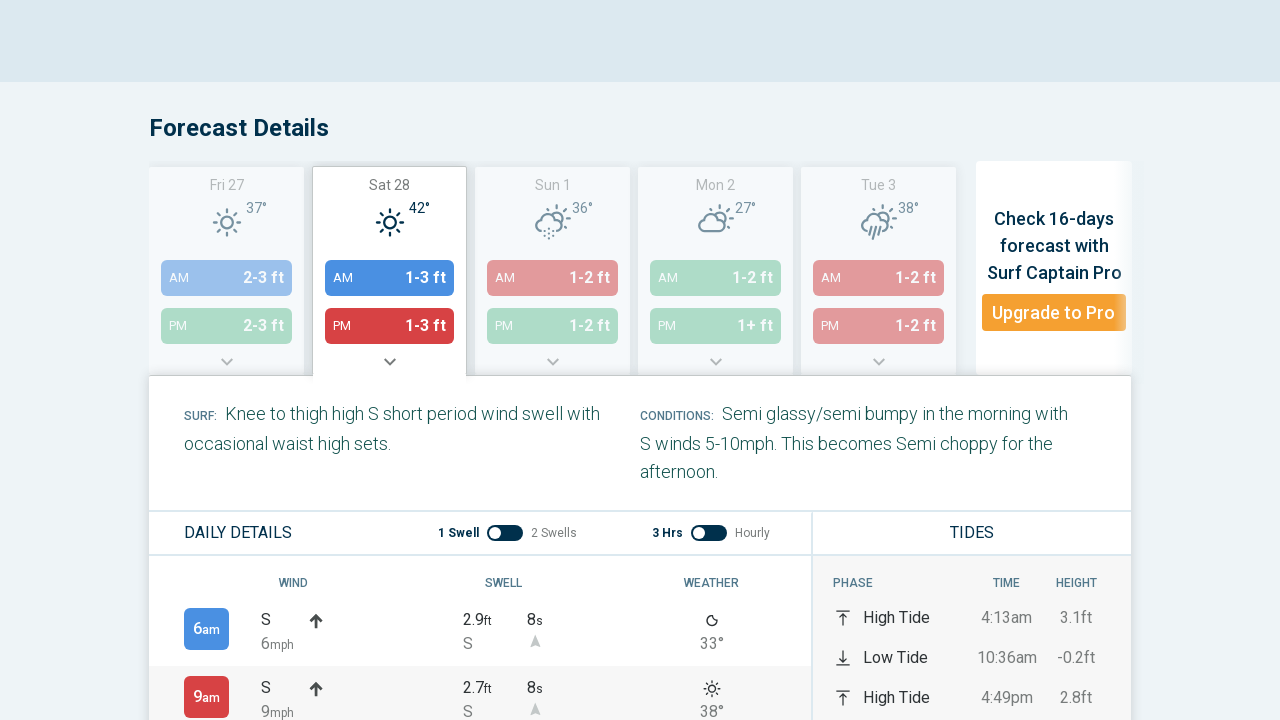

Clicked expand button for day 3 at (552, 362) on .summary-day-expand >> nth=2
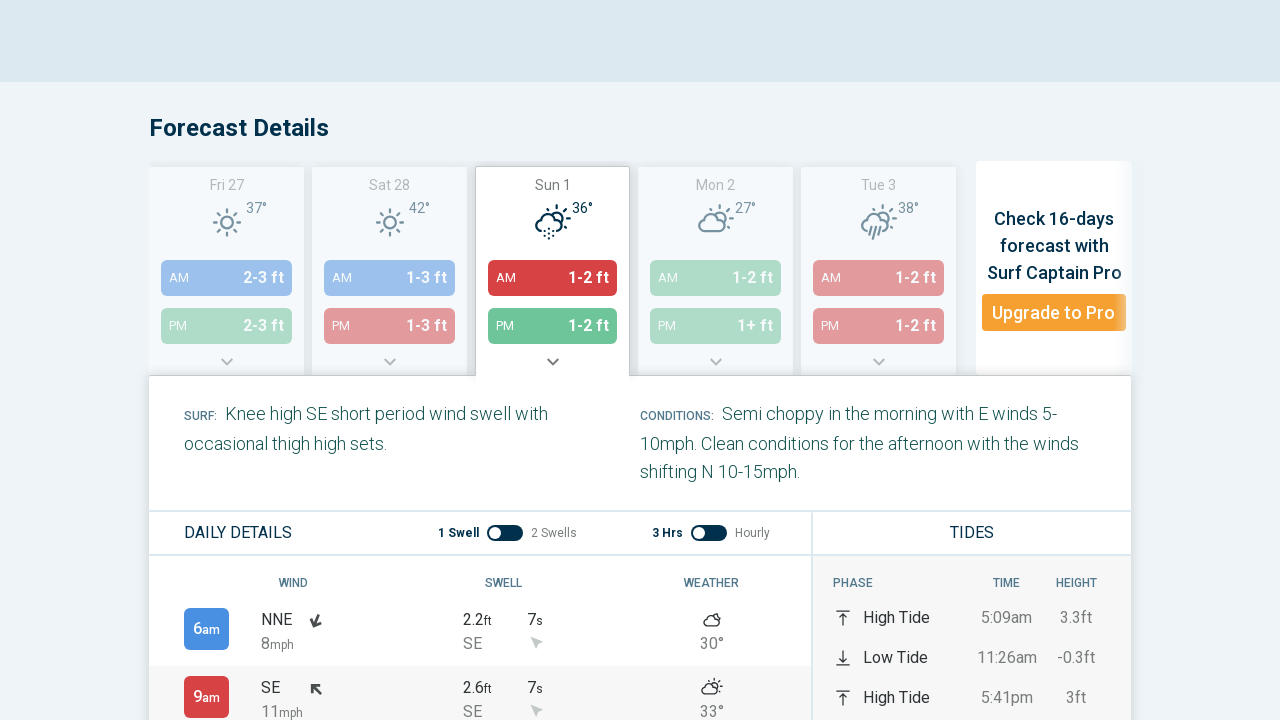

Waited for day 3 forecast details to expand and load
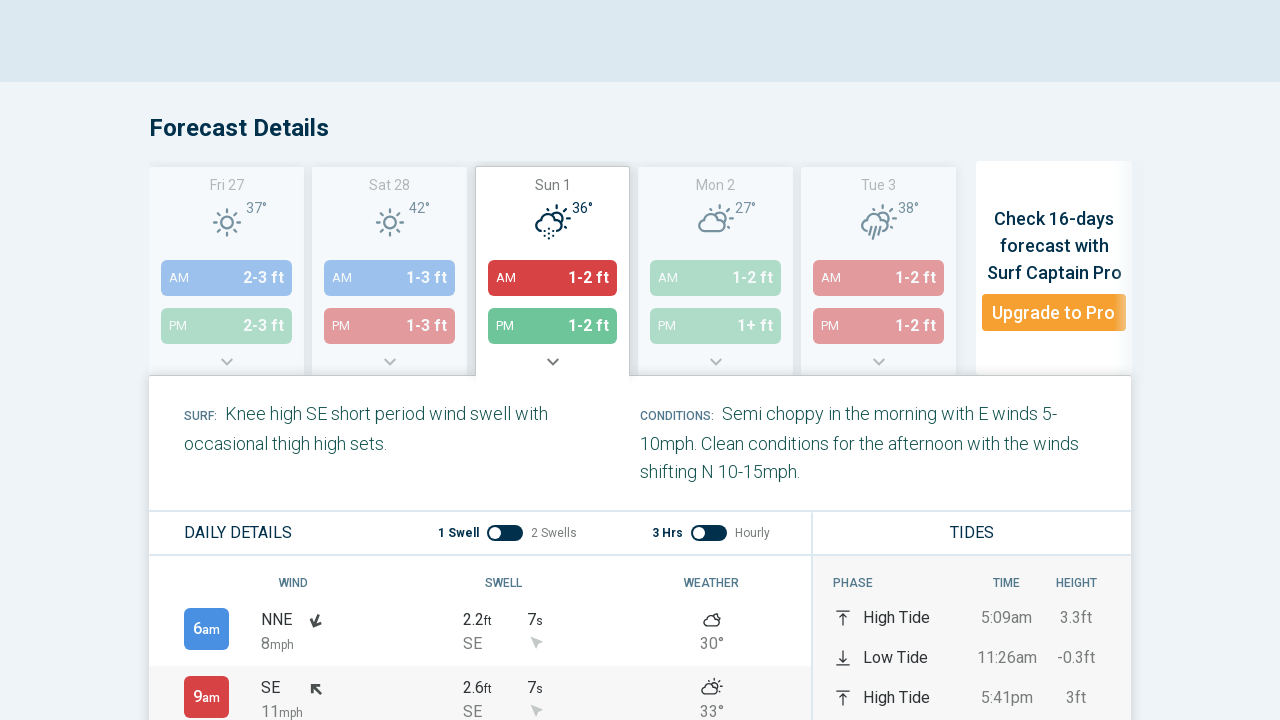

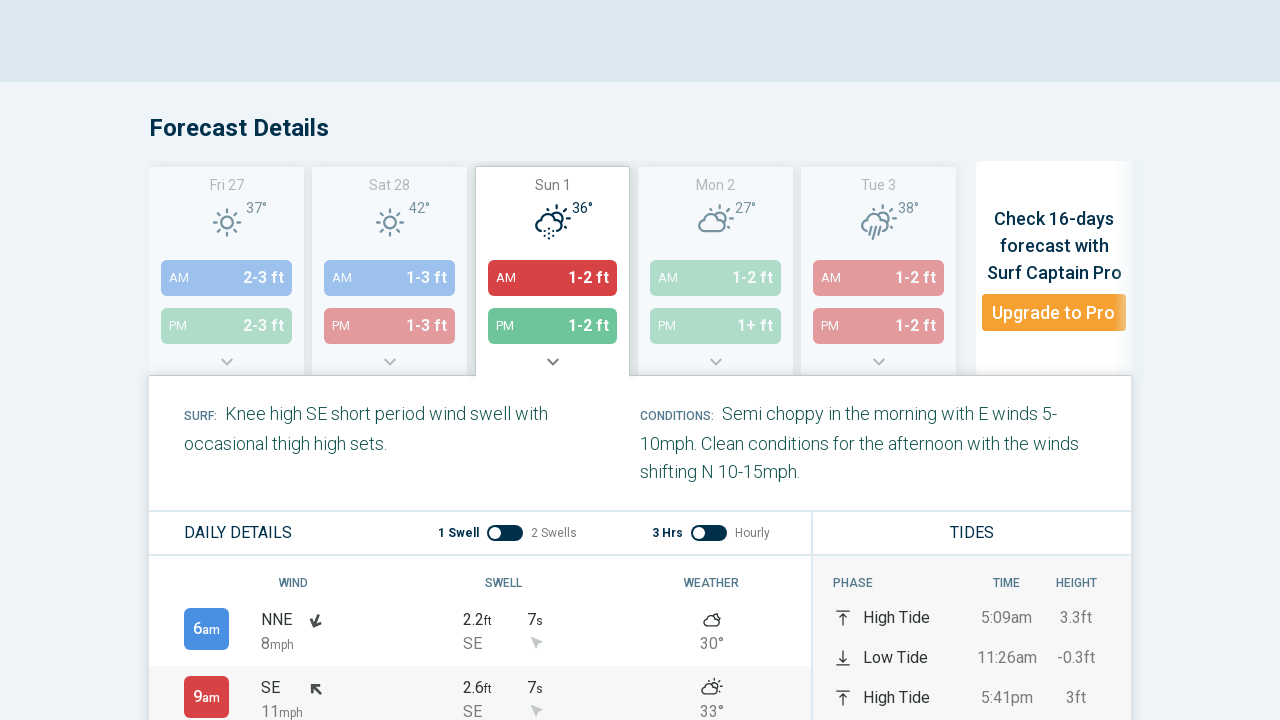